Tests marking all todo items as completed using the toggle all checkbox

Starting URL: https://demo.playwright.dev/todomvc

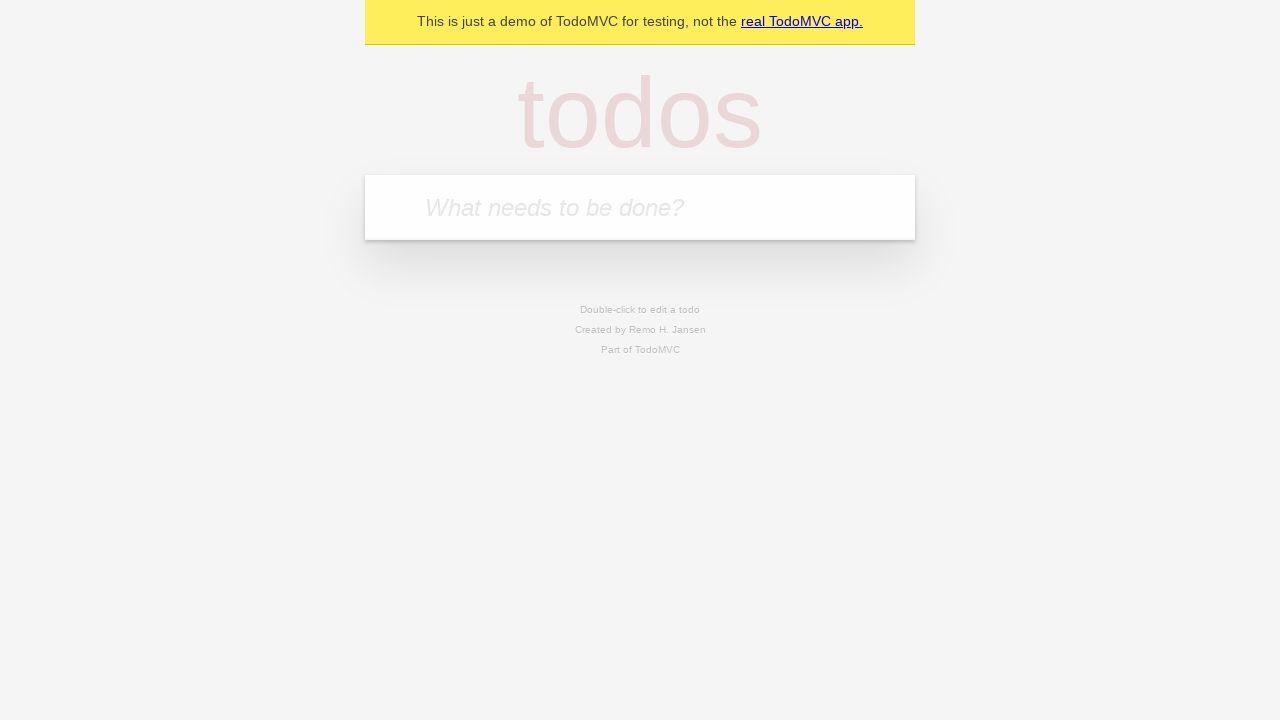

Filled todo input with 'buy some cheese' on internal:attr=[placeholder="What needs to be done?"i]
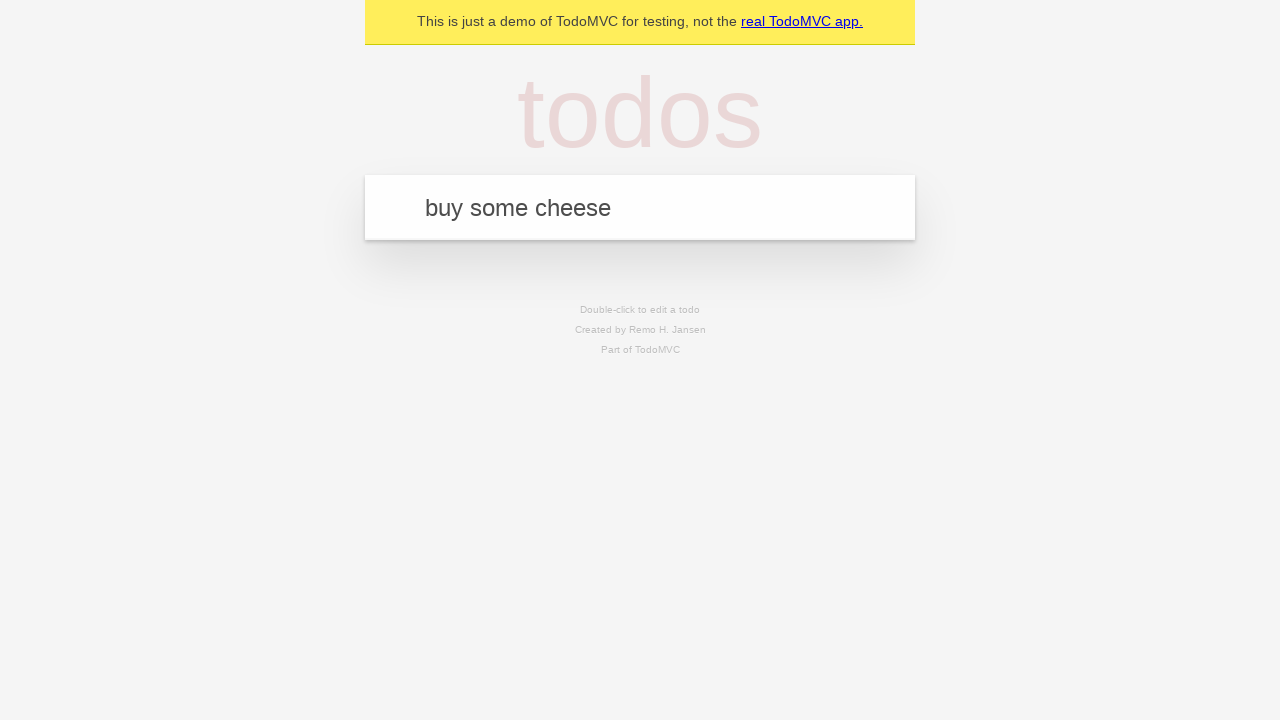

Pressed Enter to add first todo item on internal:attr=[placeholder="What needs to be done?"i]
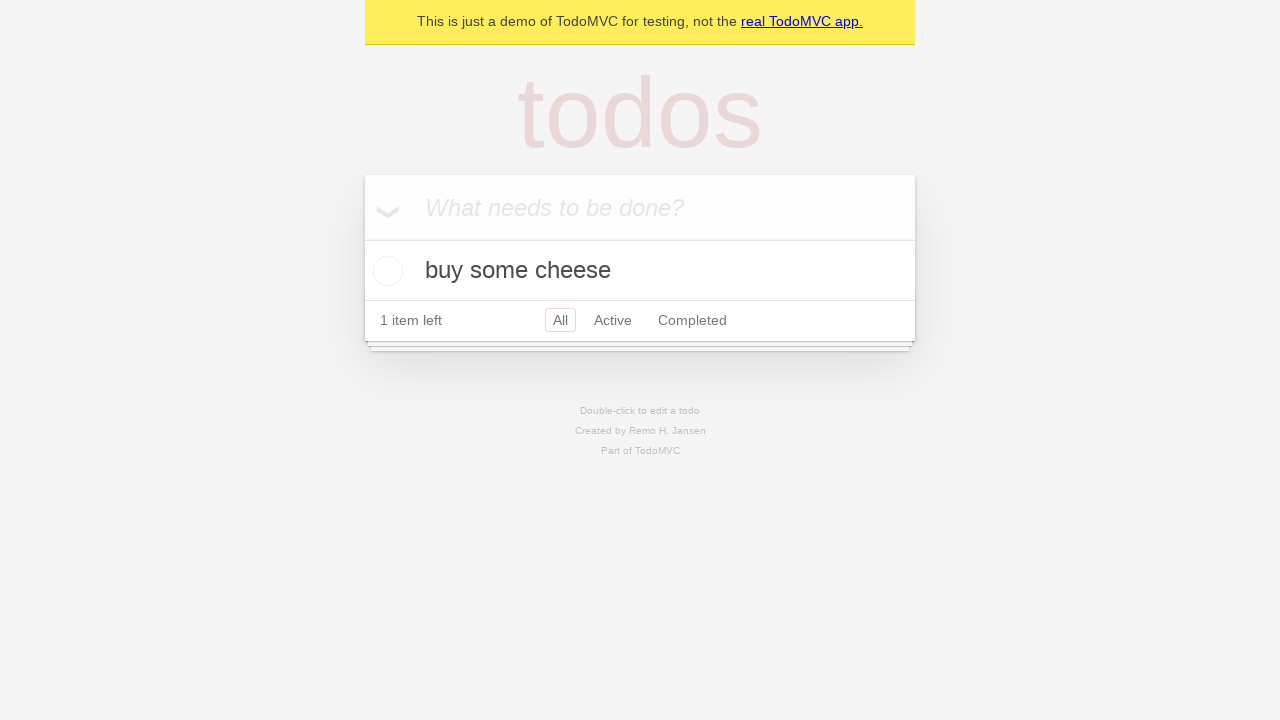

Filled todo input with 'feed the cat' on internal:attr=[placeholder="What needs to be done?"i]
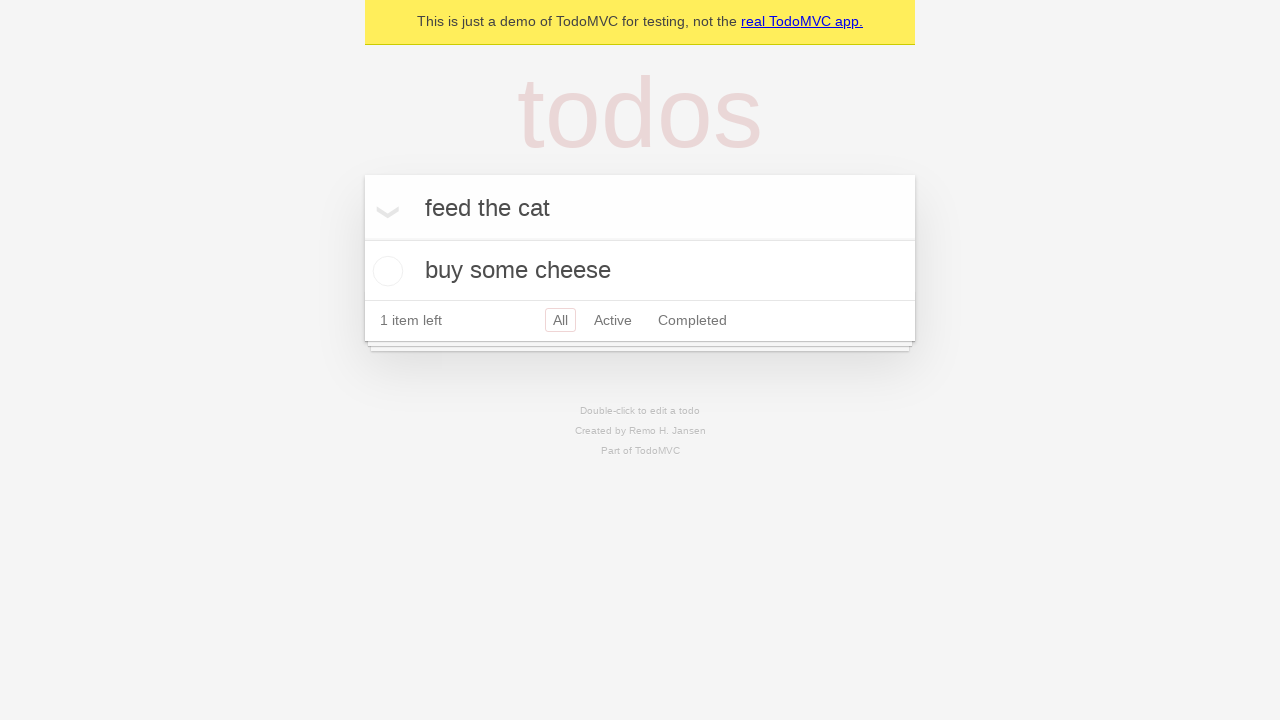

Pressed Enter to add second todo item on internal:attr=[placeholder="What needs to be done?"i]
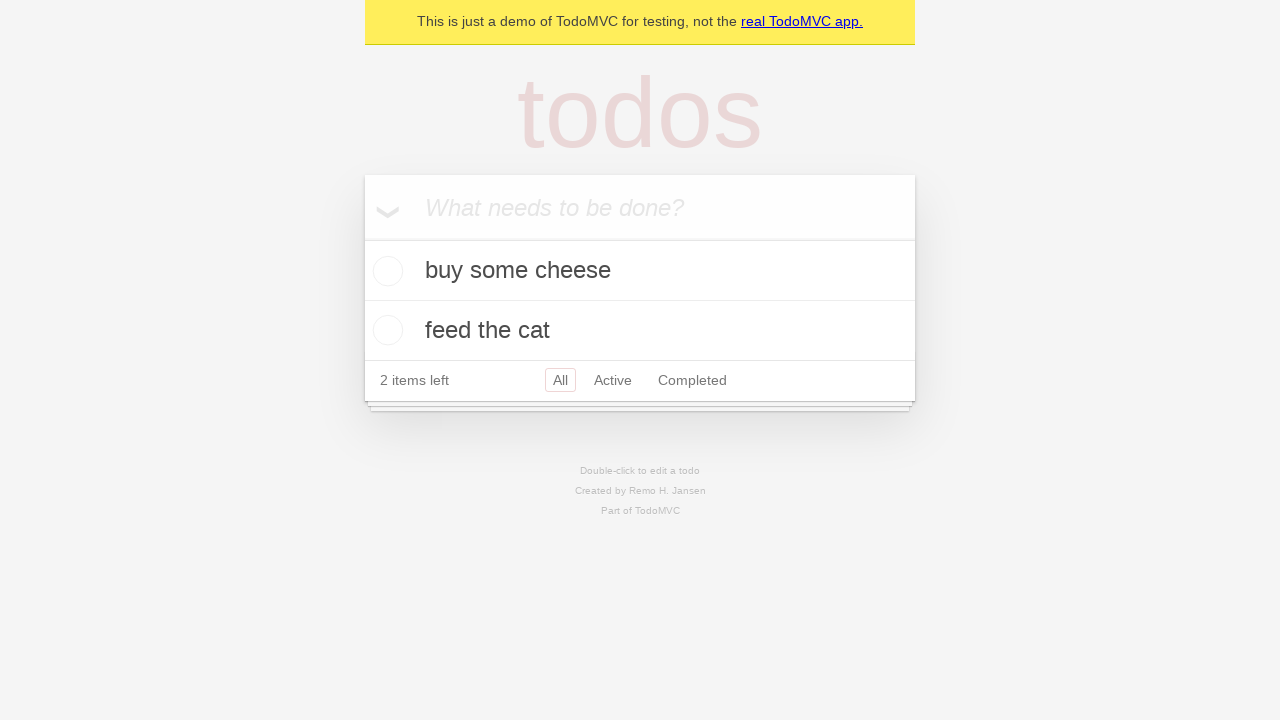

Filled todo input with 'book a doctors appointment' on internal:attr=[placeholder="What needs to be done?"i]
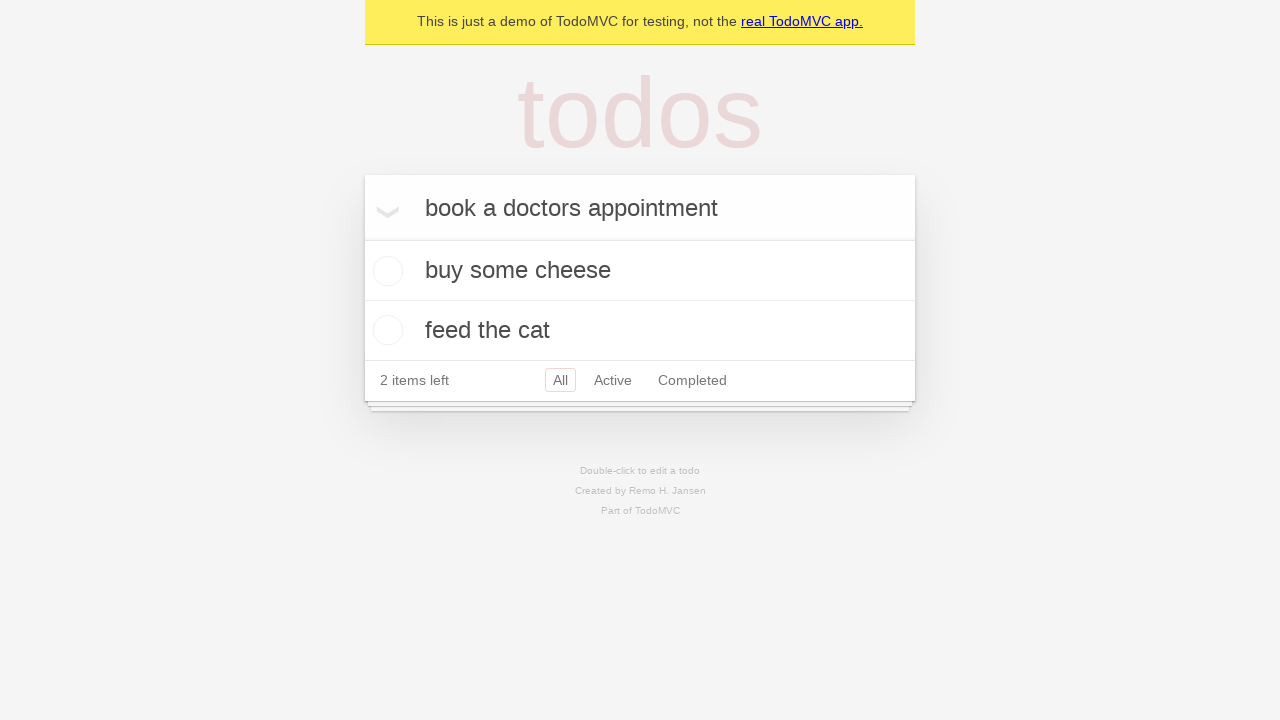

Pressed Enter to add third todo item on internal:attr=[placeholder="What needs to be done?"i]
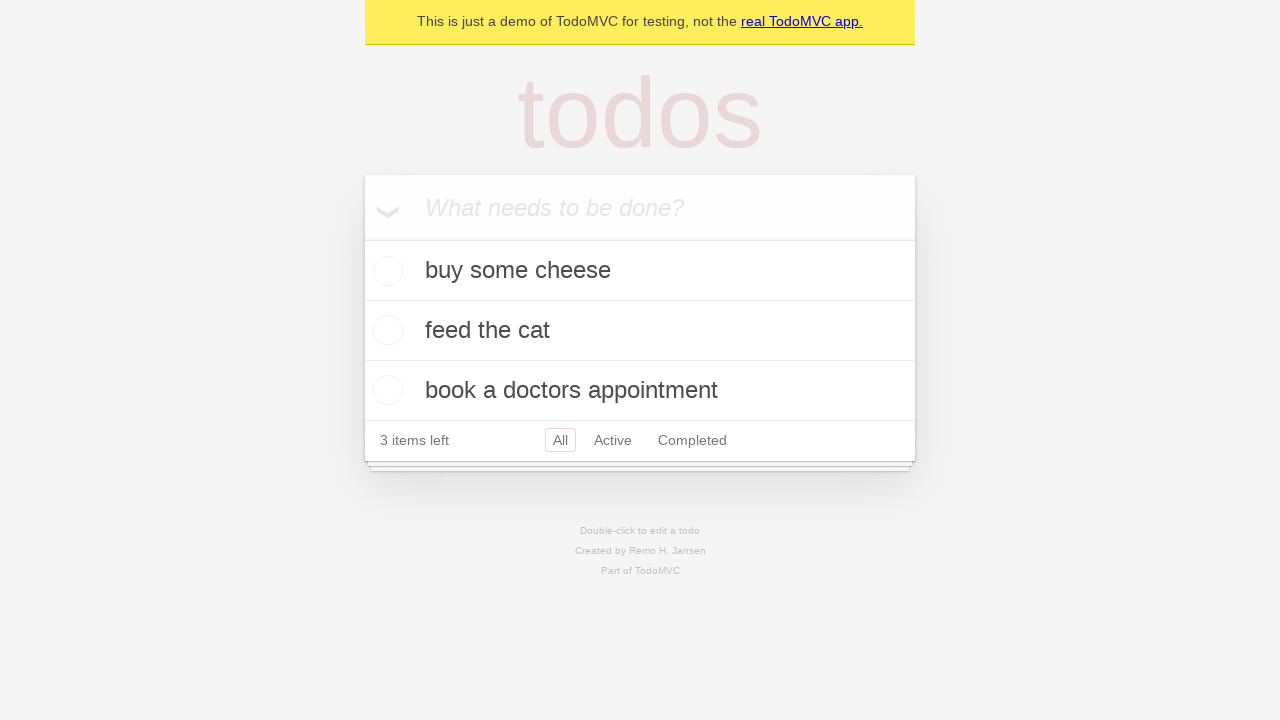

Clicked toggle all checkbox to mark all items as completed at (362, 238) on internal:label="Mark all as complete"i
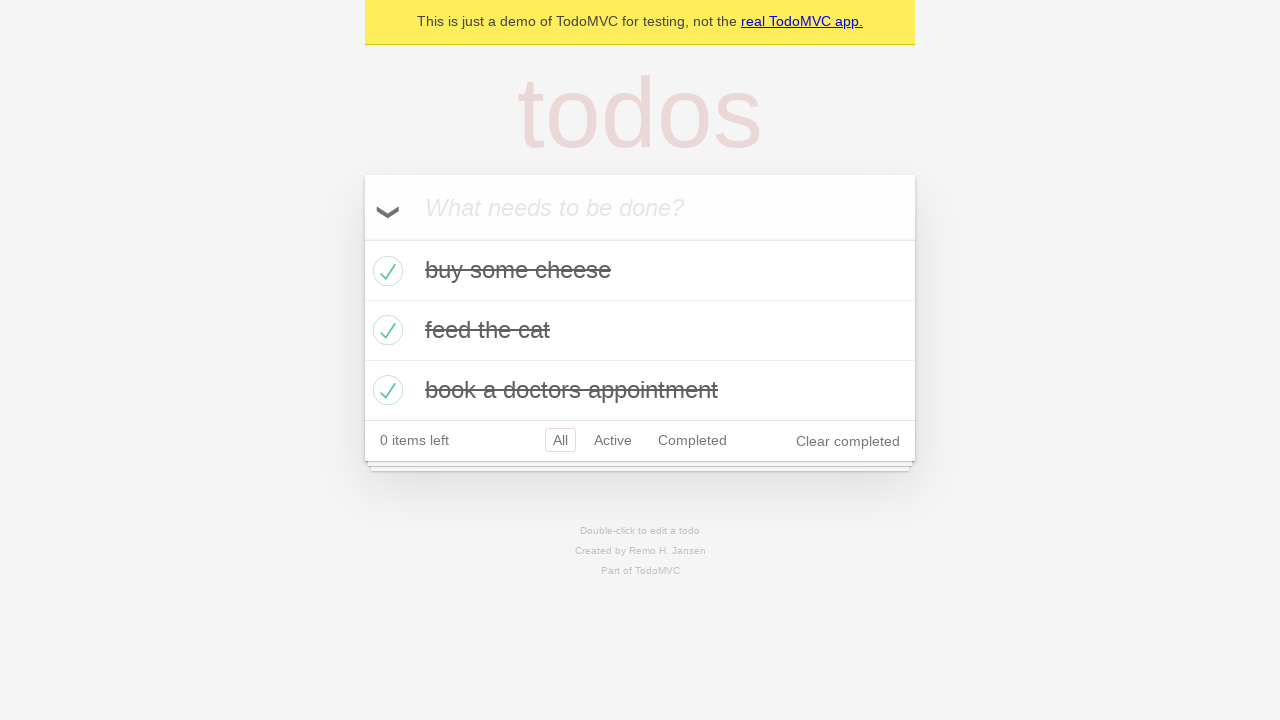

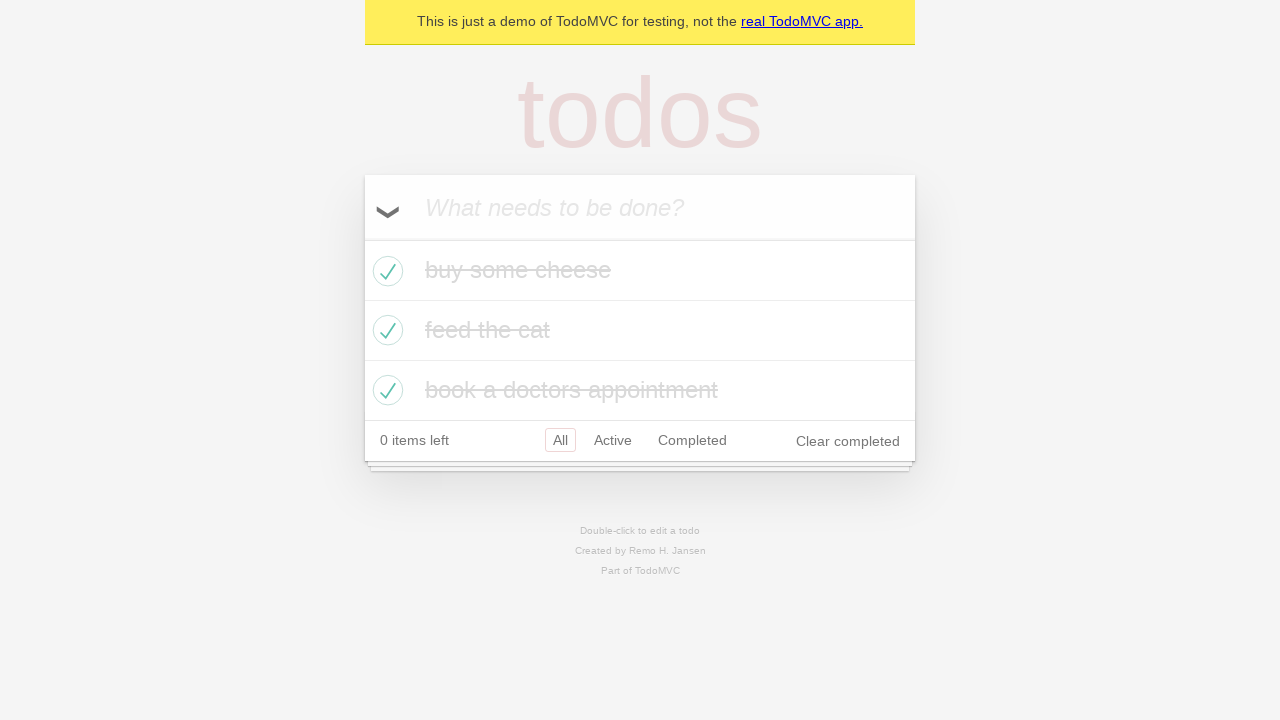